Tests the search functionality on a demo CMS site by entering "Flying Ninja" in the search field and clicking the search button

Starting URL: https://cms.demo.katalon.com/

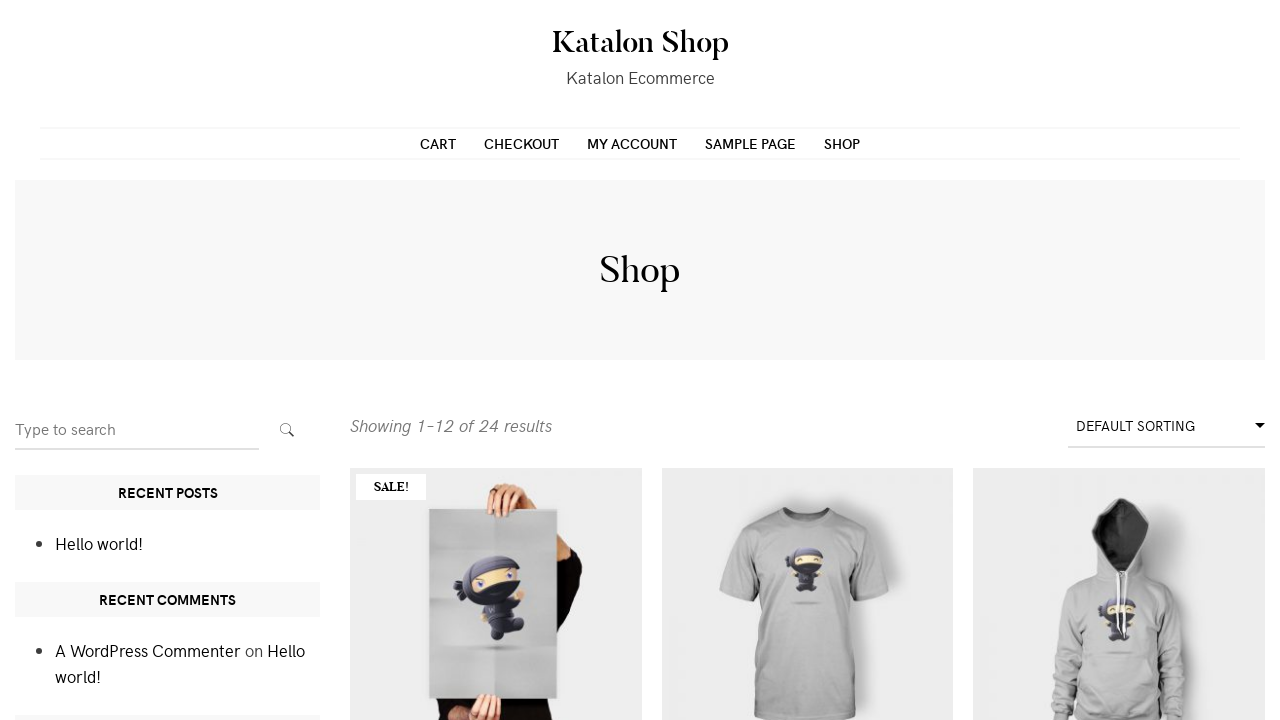

Filled search field with 'Flying Ninja' on input[name='s']
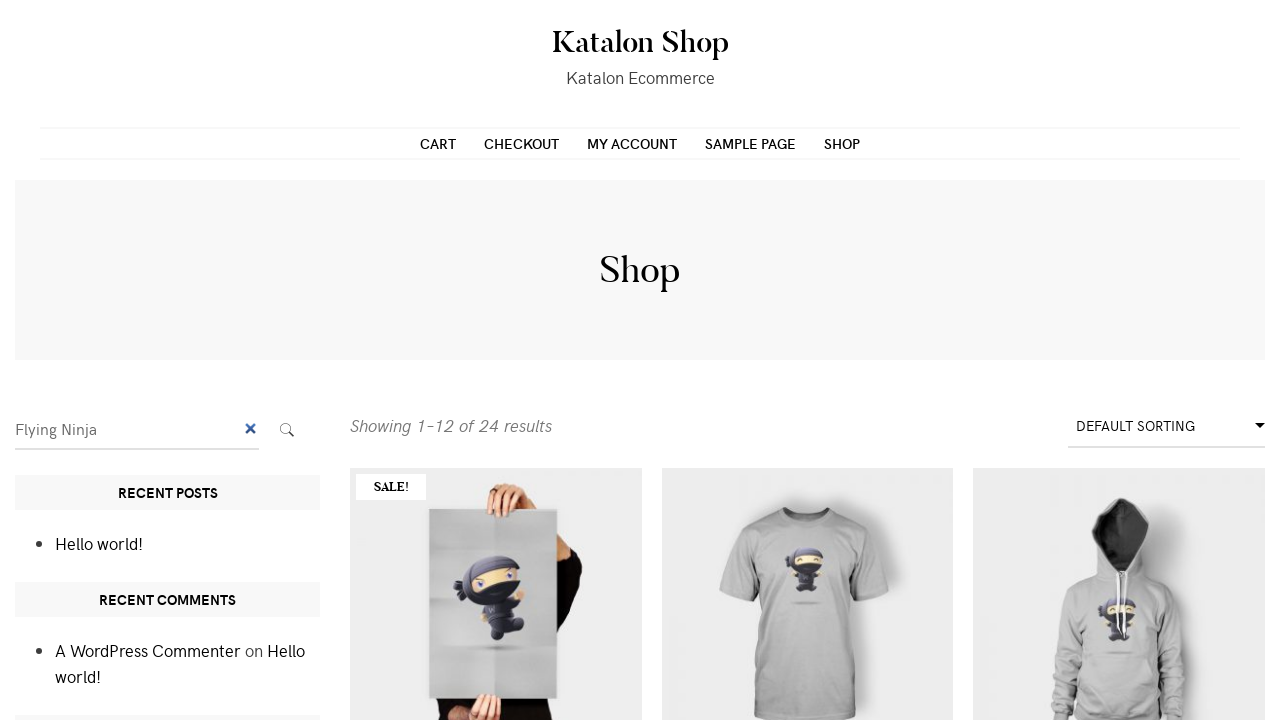

Clicked search button to perform search at (287, 430) on button.search-submit
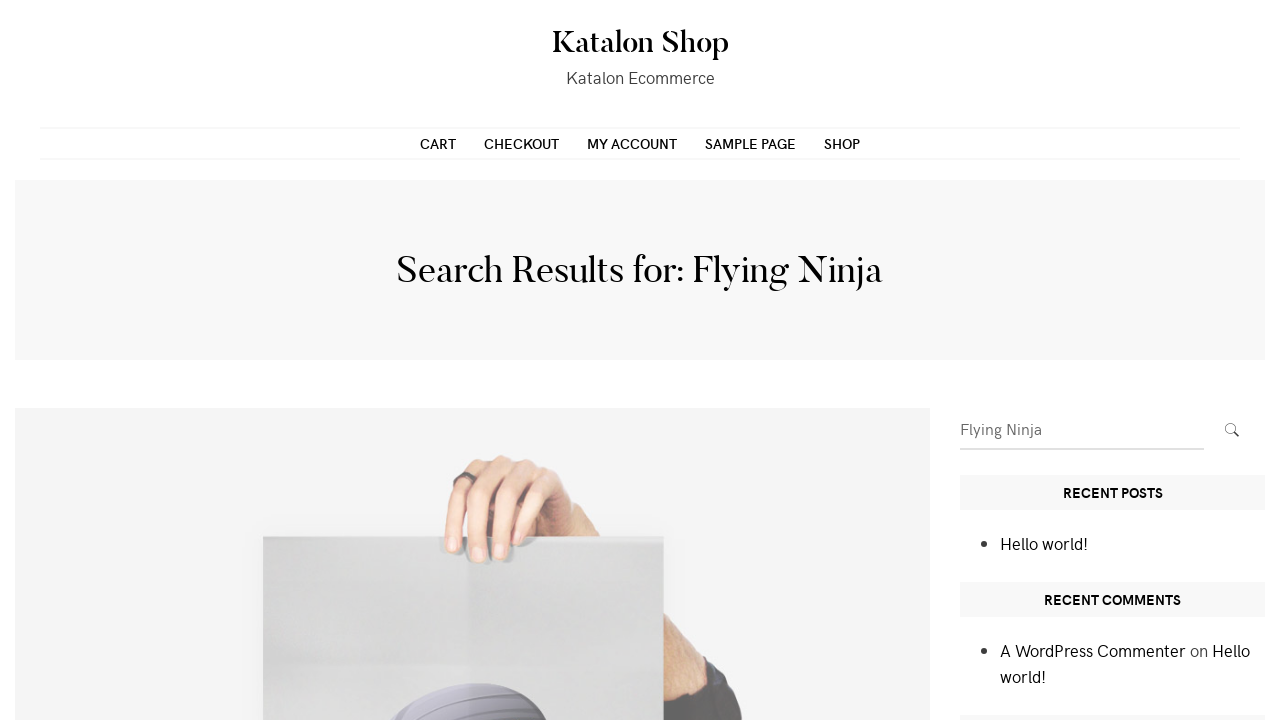

Waited 5 seconds for search results to load
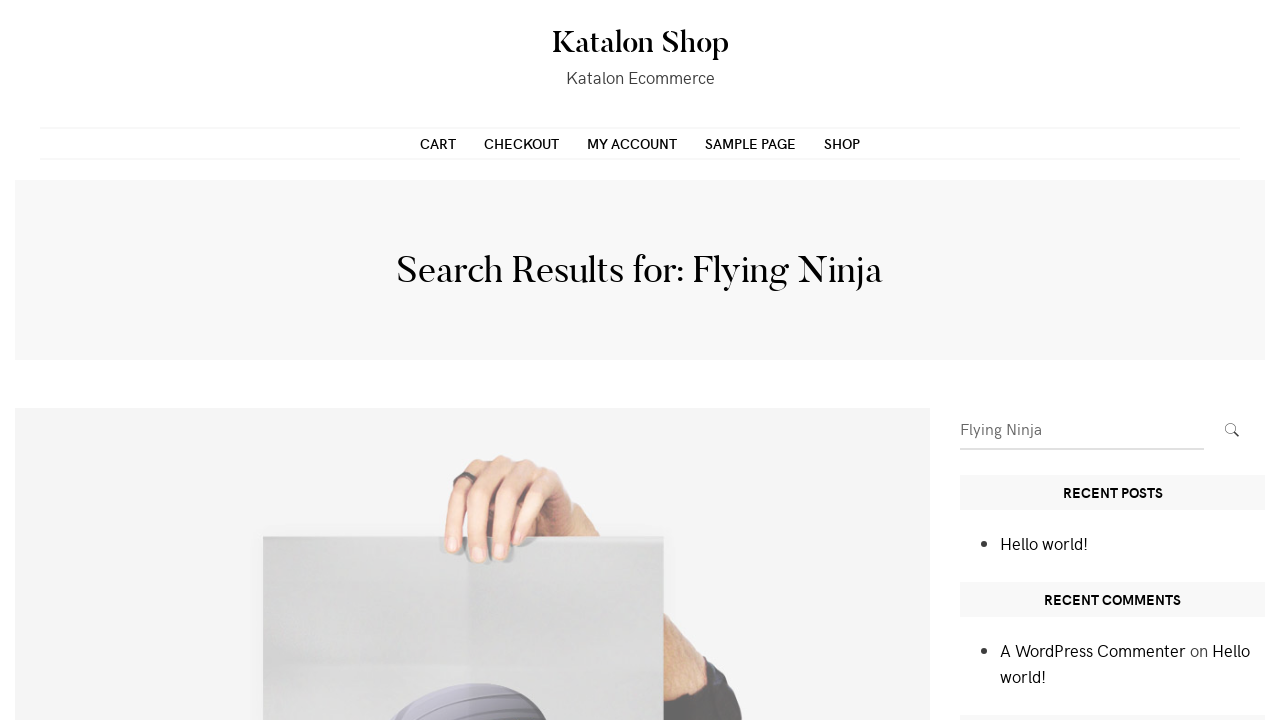

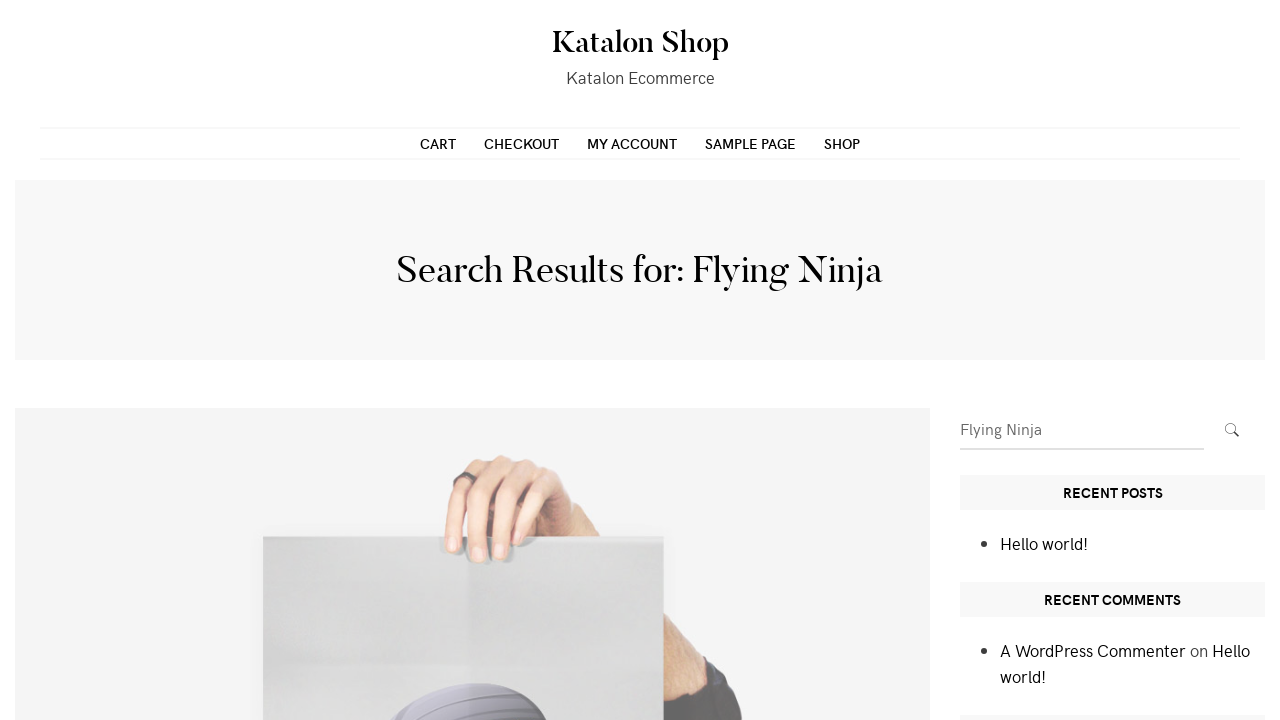